Navigates to the Porsche India website and verifies the page loads by checking the title

Starting URL: https://www.porsche.com/middle-east/_india_/

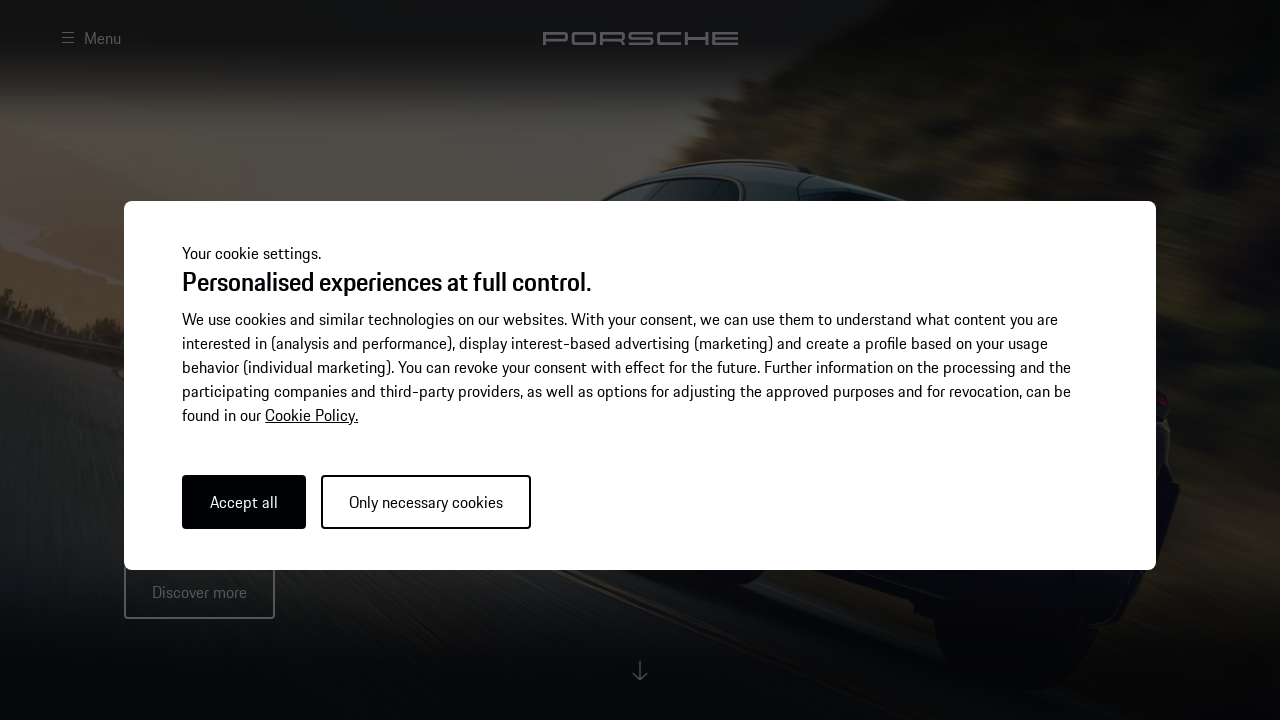

Navigated to Porsche India website
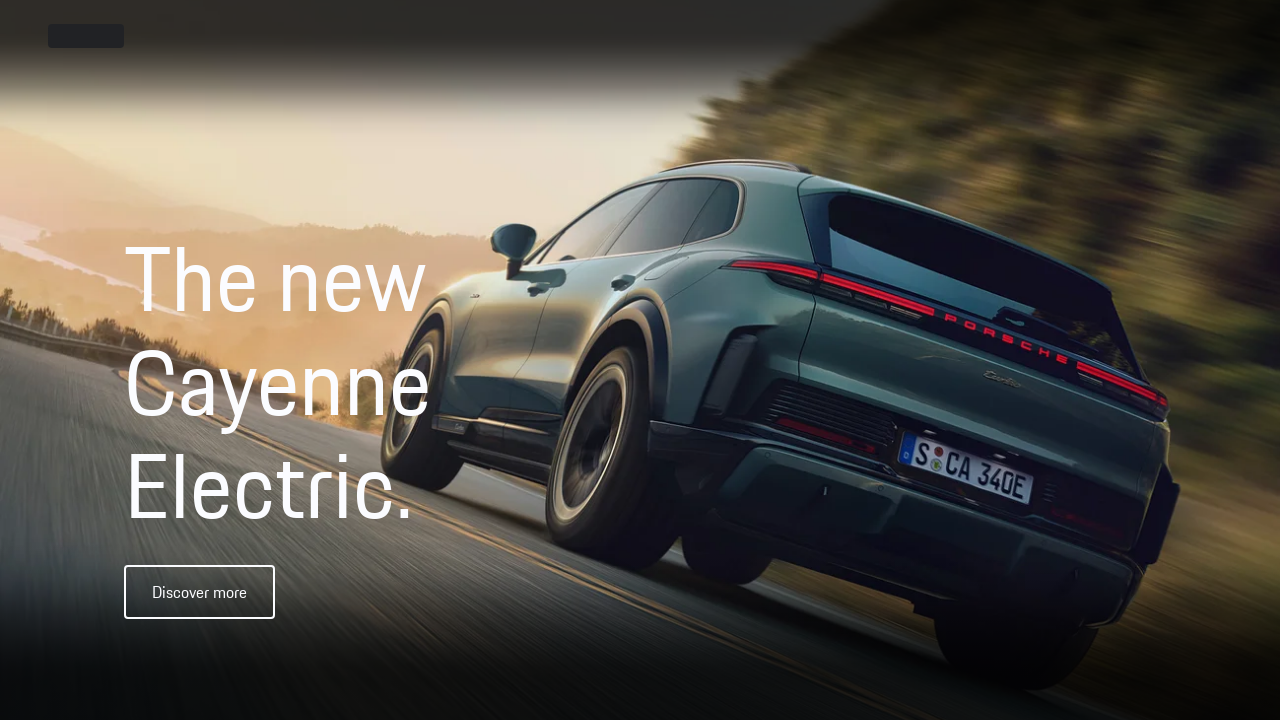

Retrieved page title: Porsche India | Official Website
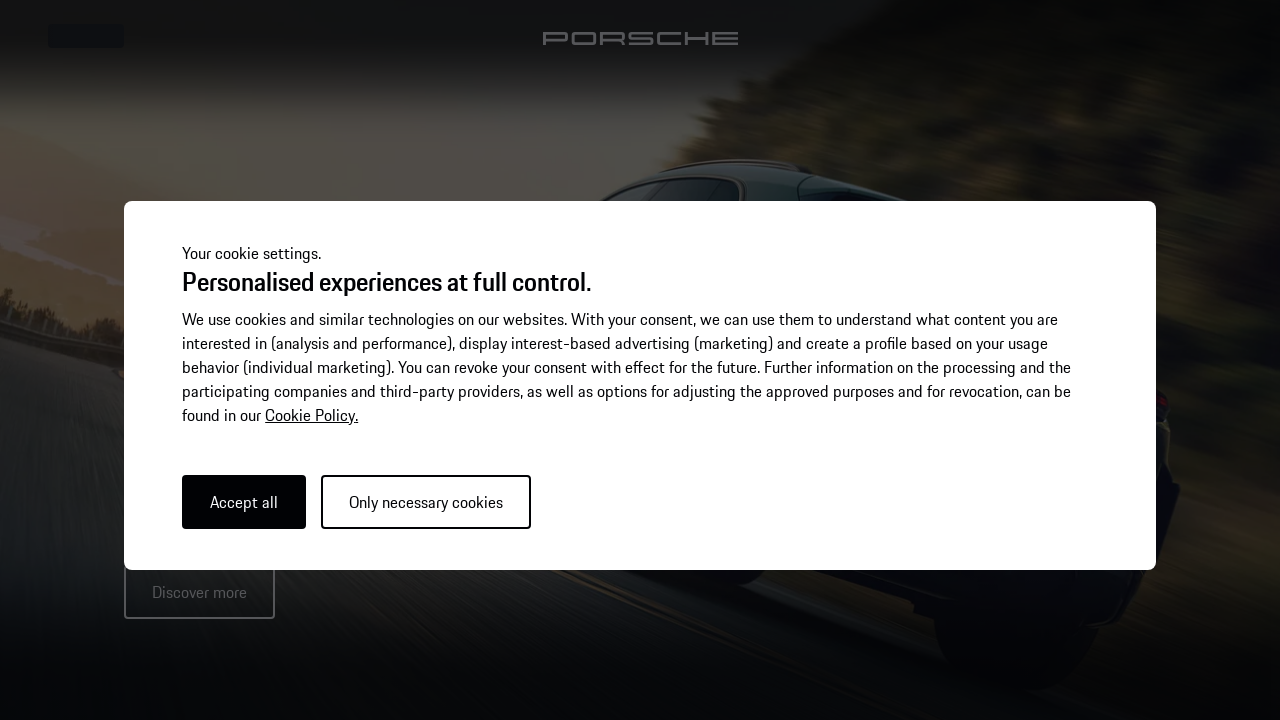

Verified page loaded successfully
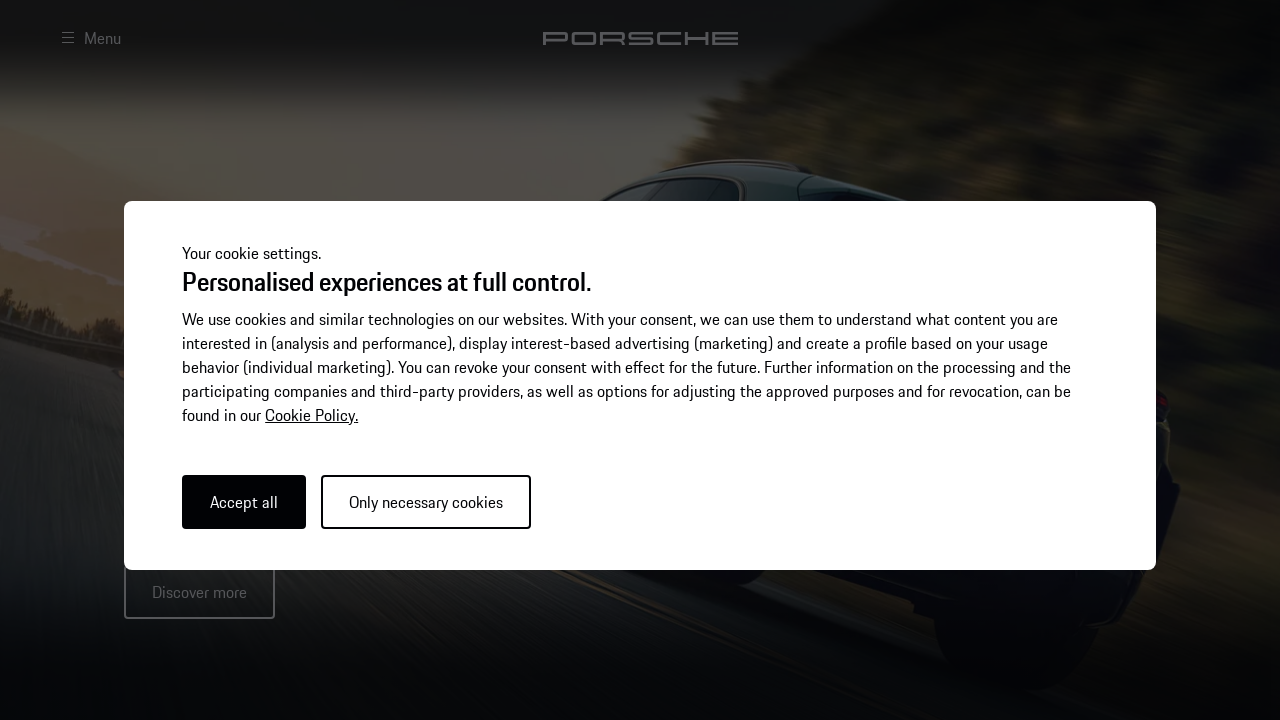

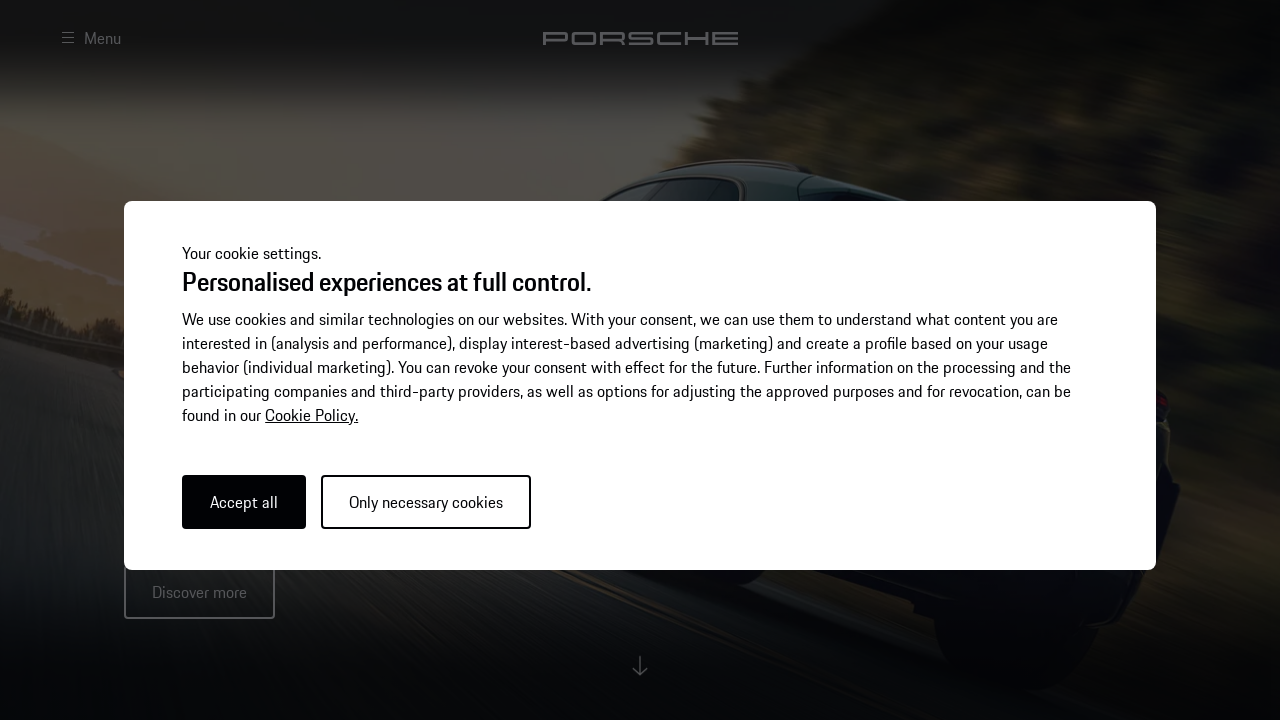